Tests that clicking Clear completed removes completed items from the list

Starting URL: https://demo.playwright.dev/todomvc

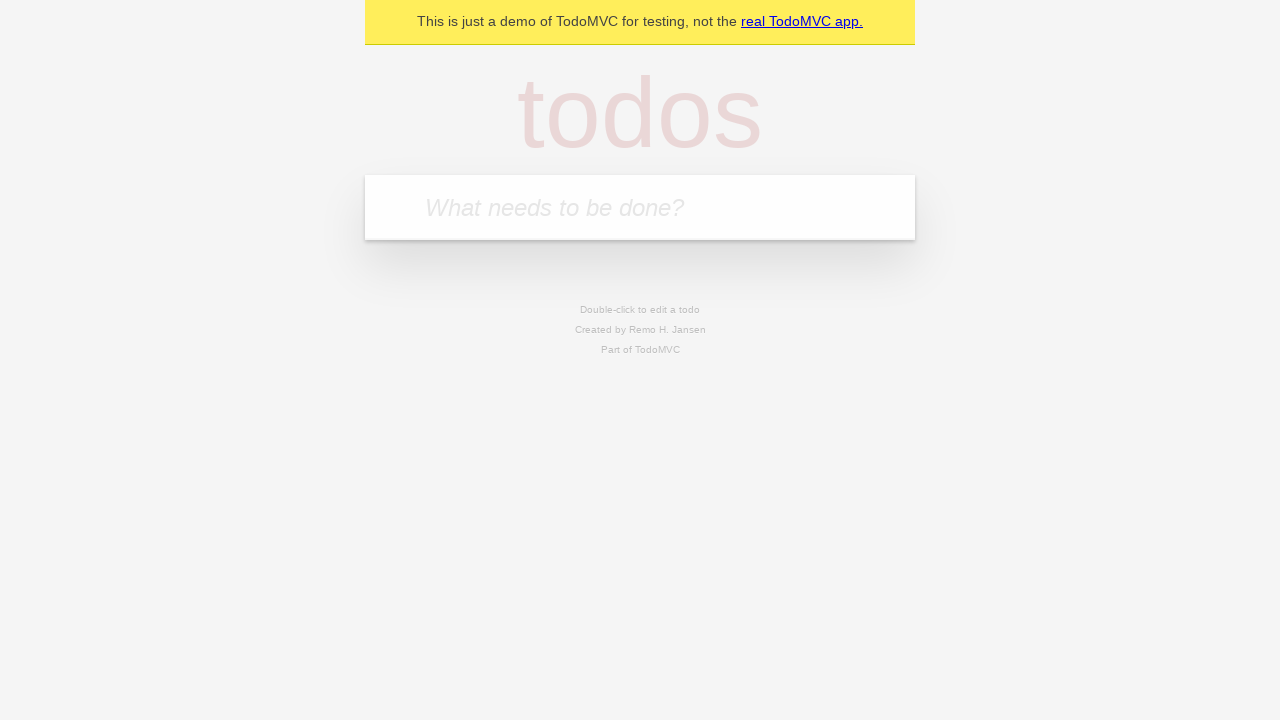

Filled input field with first todo 'buy some cheese' on internal:attr=[placeholder="What needs to be done?"i]
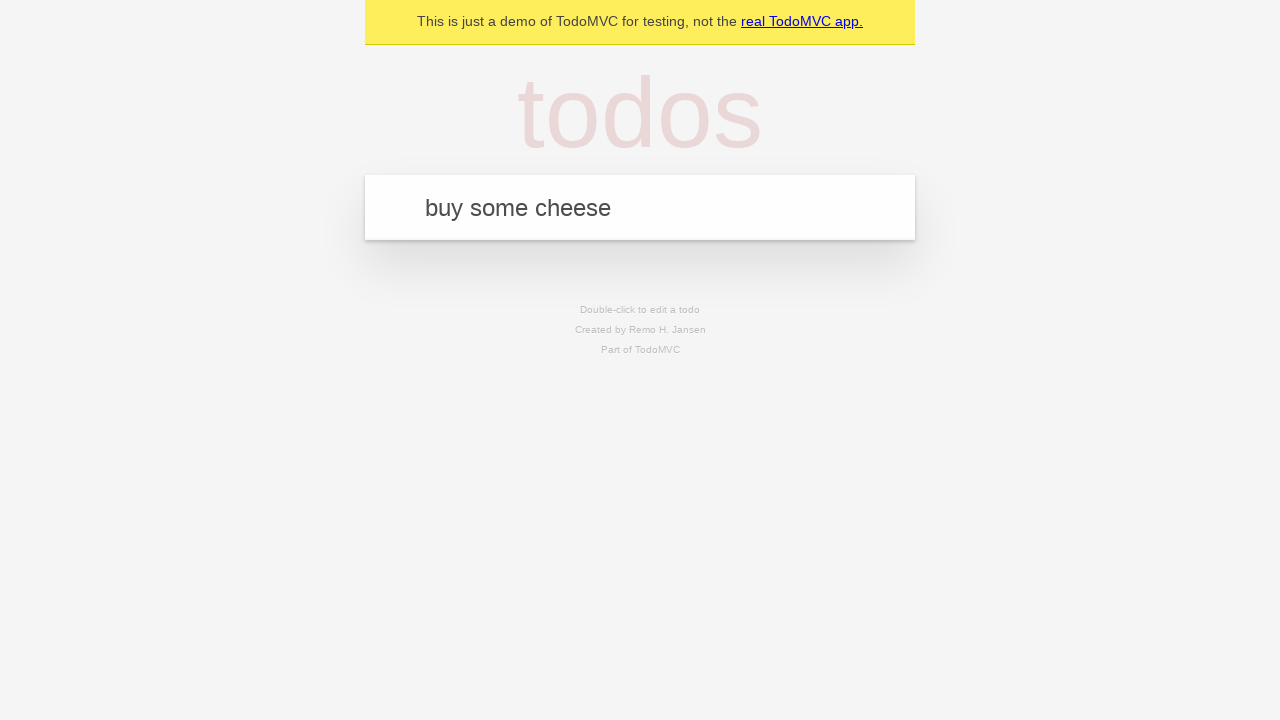

Pressed Enter to add first todo on internal:attr=[placeholder="What needs to be done?"i]
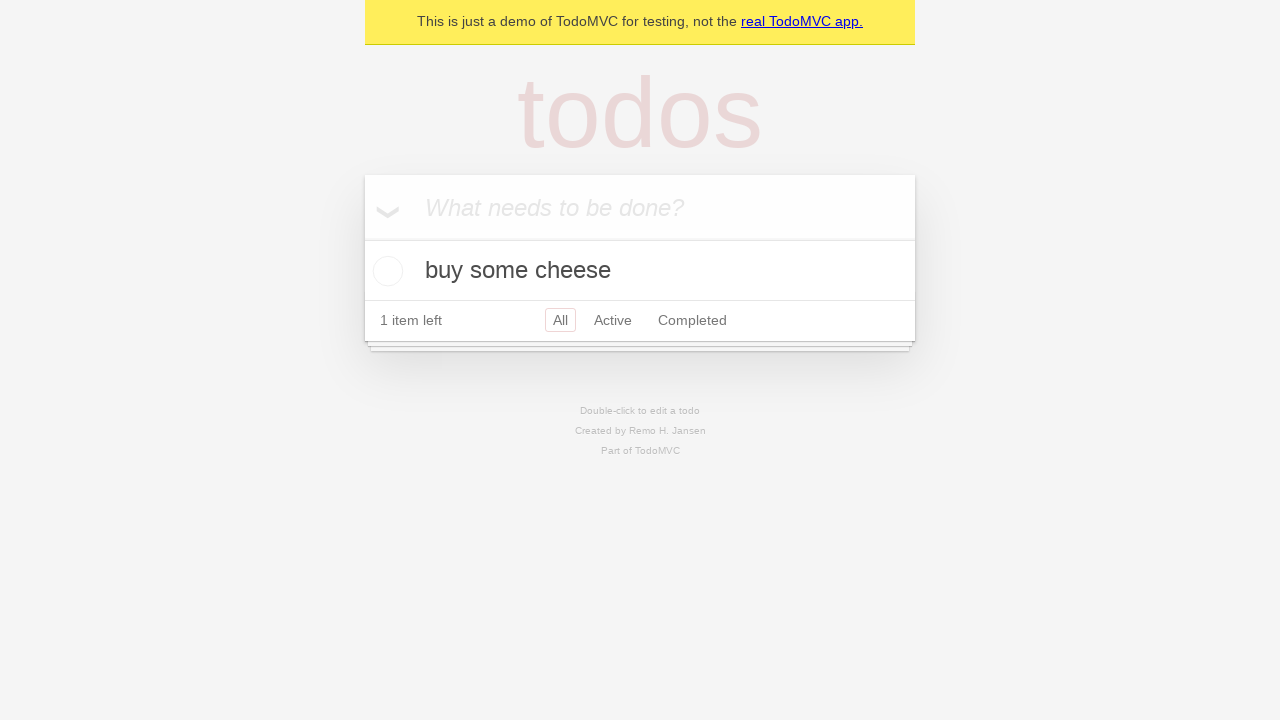

Filled input field with second todo 'feed the cat' on internal:attr=[placeholder="What needs to be done?"i]
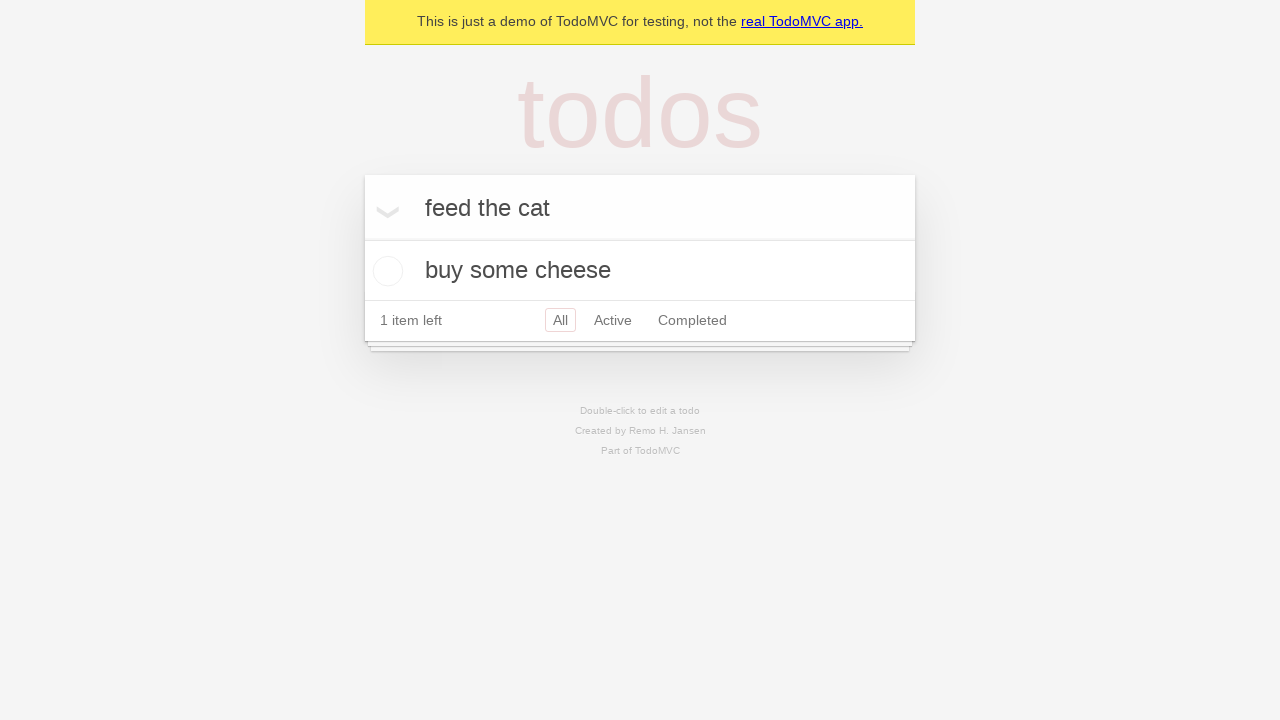

Pressed Enter to add second todo on internal:attr=[placeholder="What needs to be done?"i]
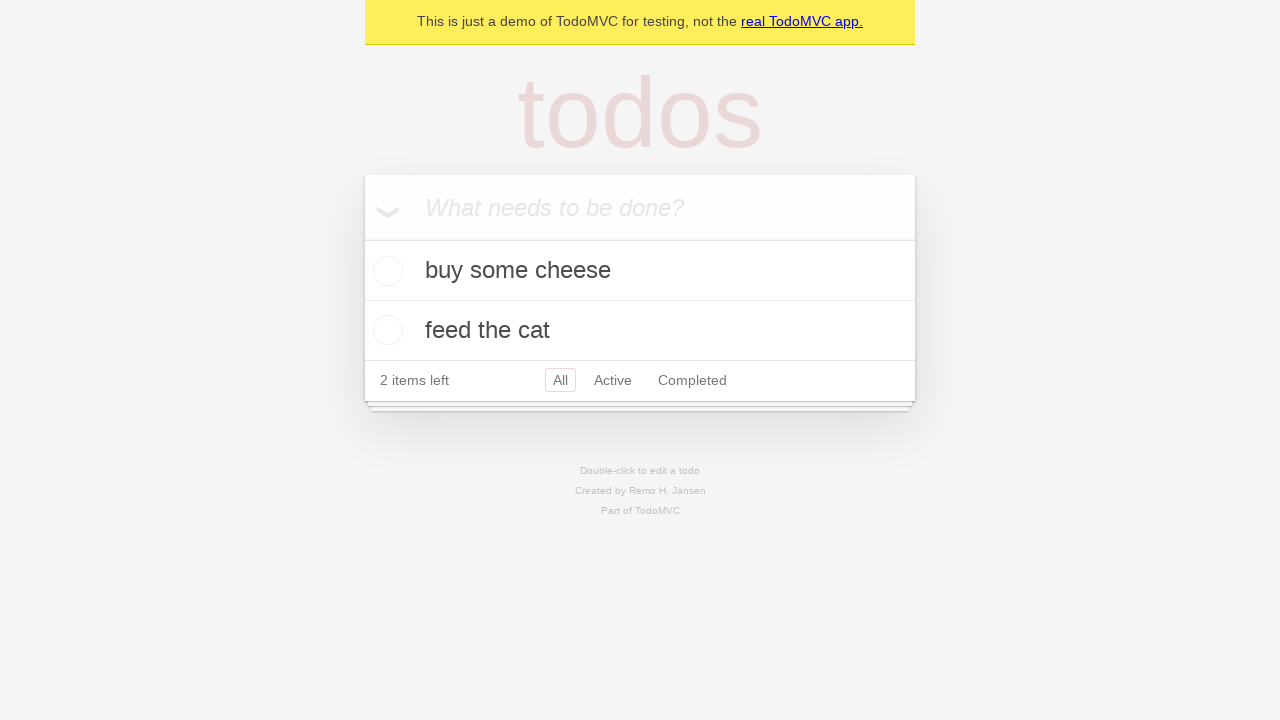

Filled input field with third todo 'book a doctors appointment' on internal:attr=[placeholder="What needs to be done?"i]
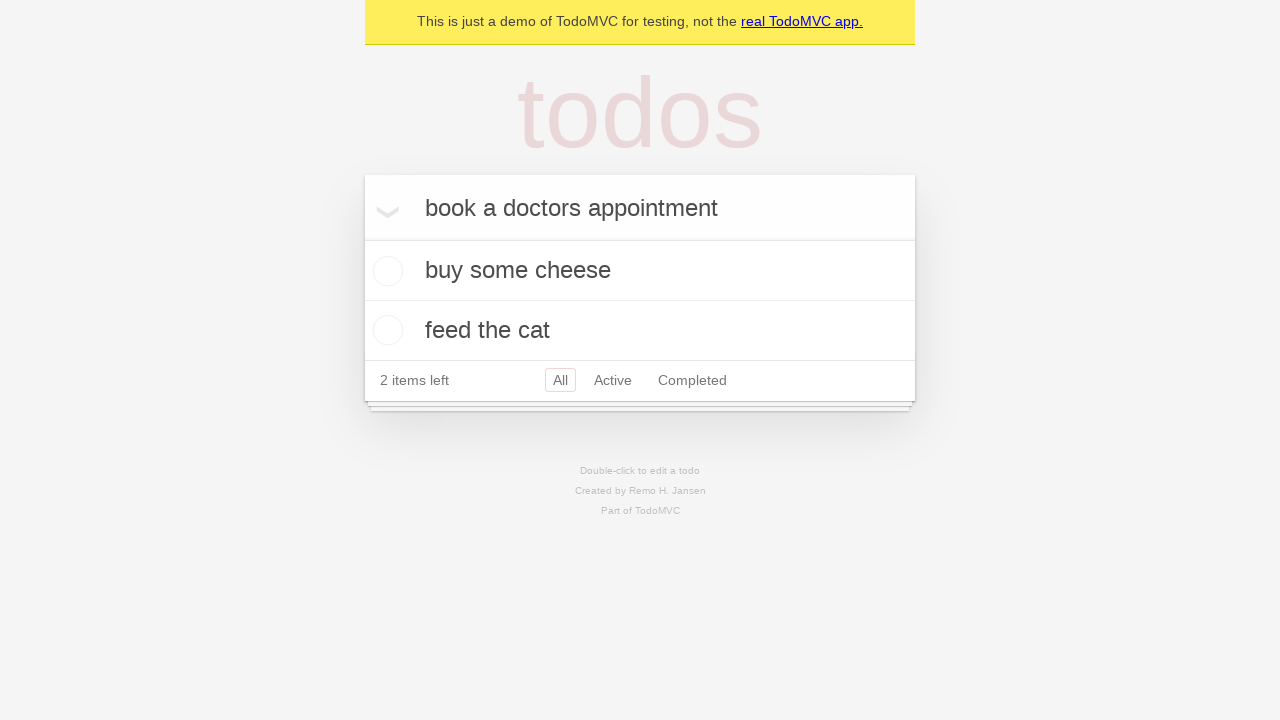

Pressed Enter to add third todo on internal:attr=[placeholder="What needs to be done?"i]
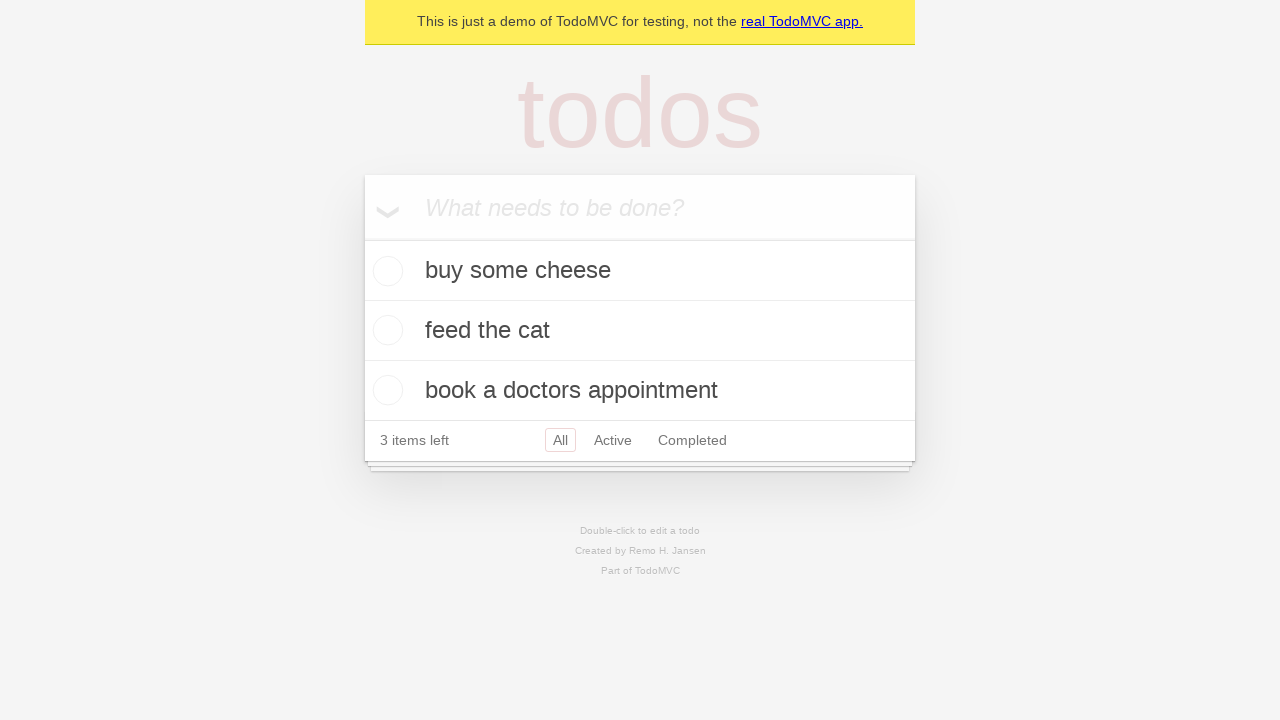

Checked the second todo item checkbox at (385, 330) on [data-testid='todo-item'] >> nth=1 >> internal:role=checkbox
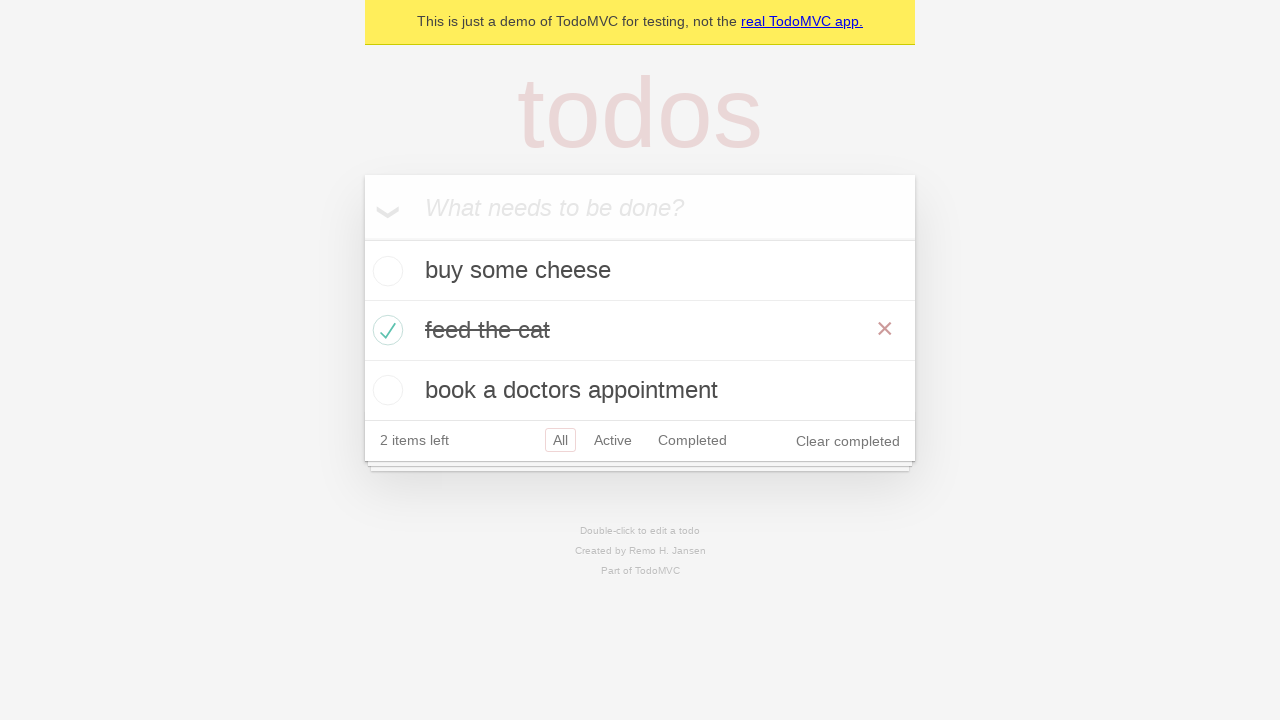

Clicked 'Clear completed' button to remove completed items at (848, 441) on internal:role=button[name="Clear completed"i]
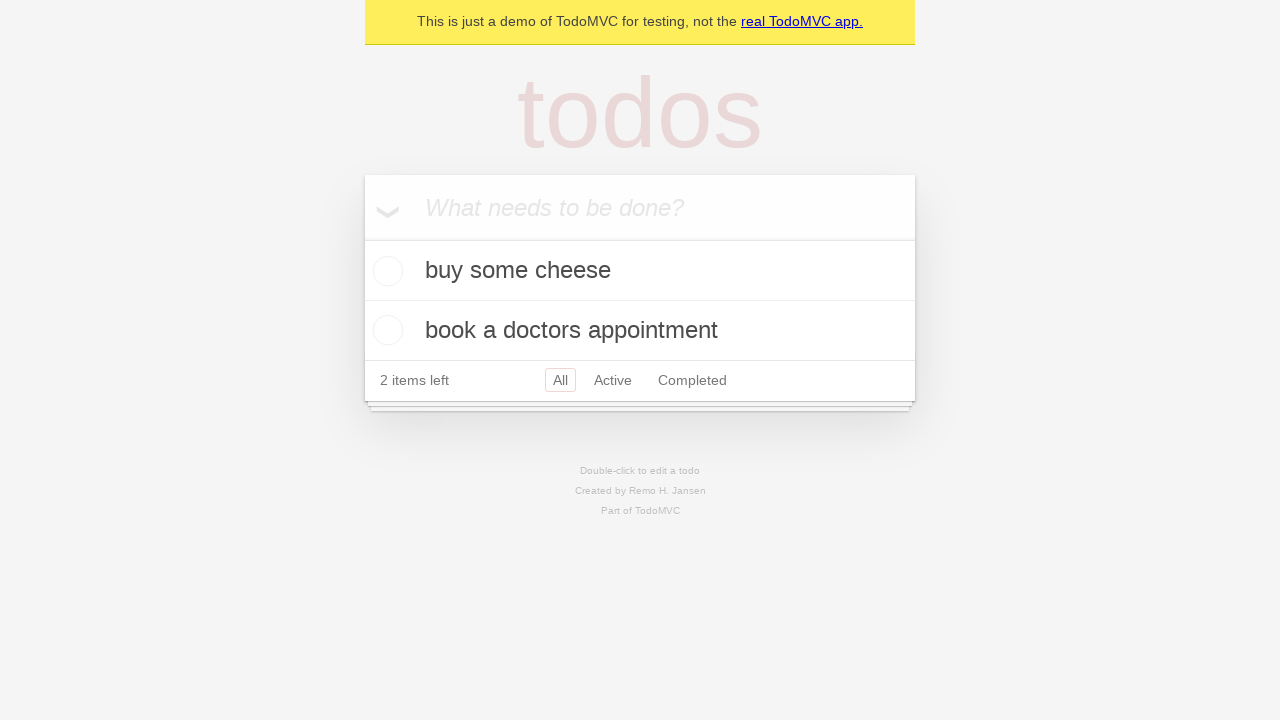

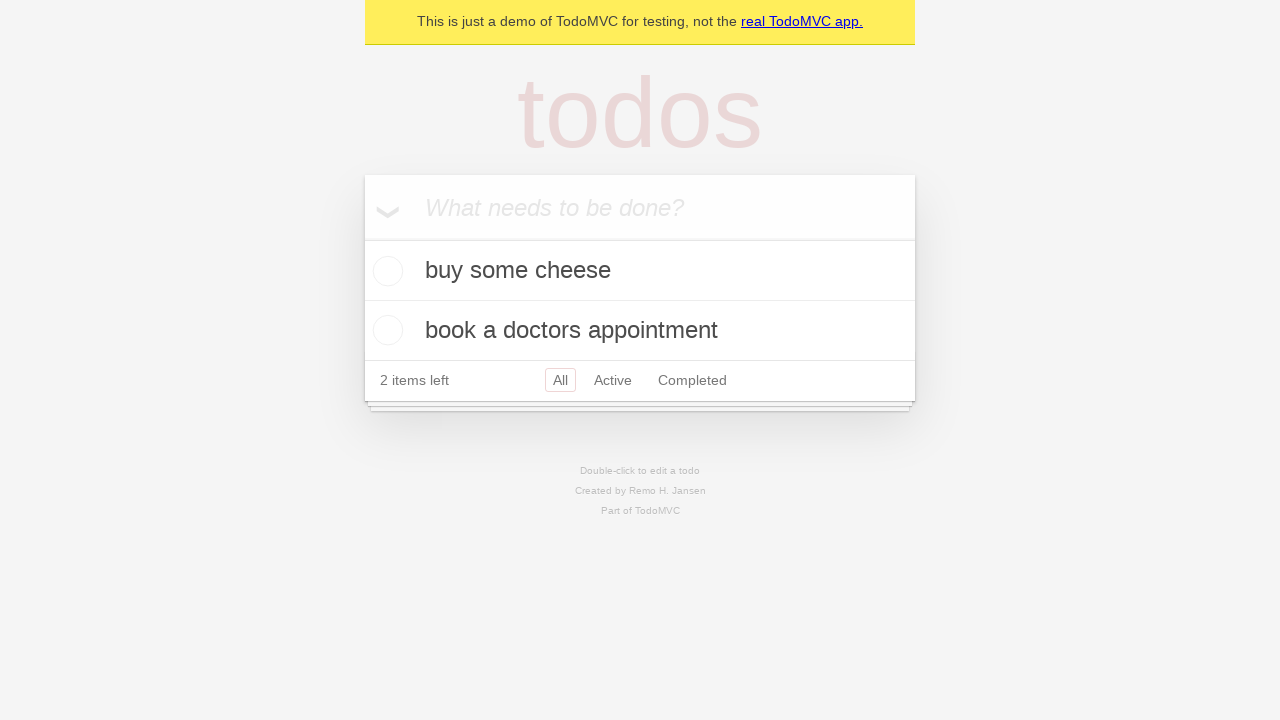